Tests the "Join Now" button functionality which opens a new window to the Selenium training page, then verifies navigation between windows

Starting URL: https://demoqa.com/

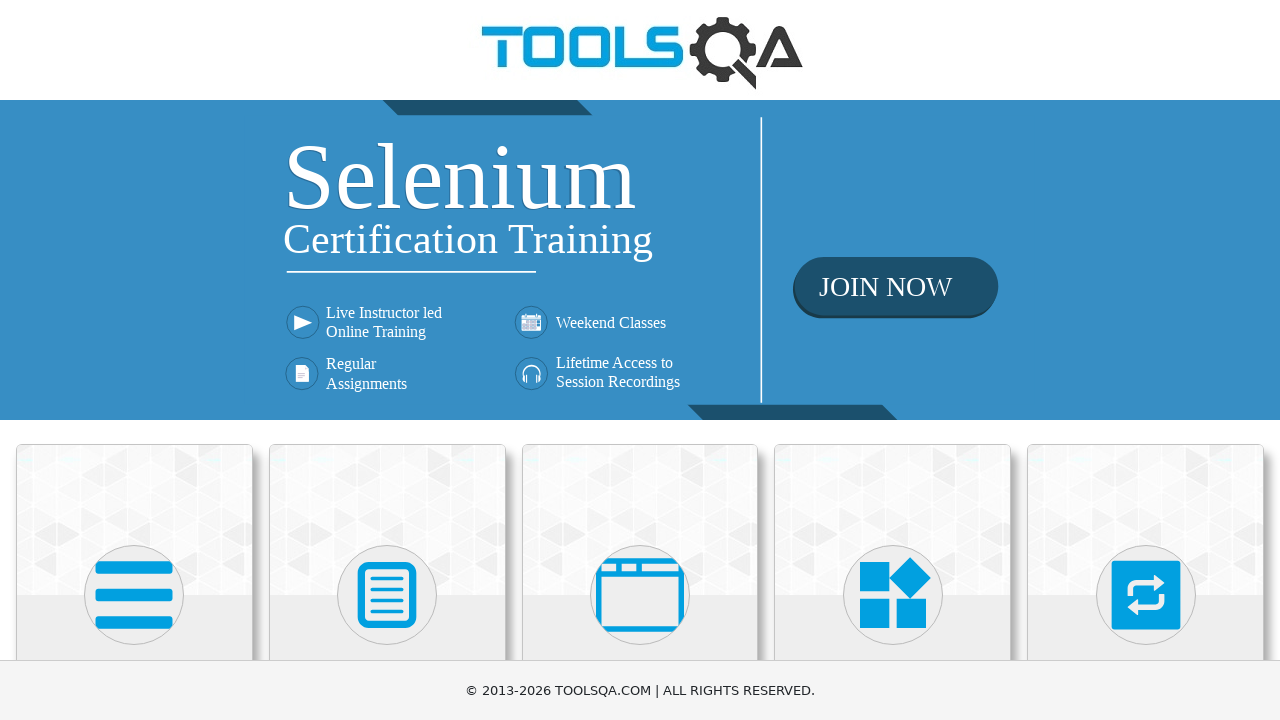

Clicked Join Now button to open Selenium training page at (640, 260) on a[href='https://www.toolsqa.com/selenium-training/']
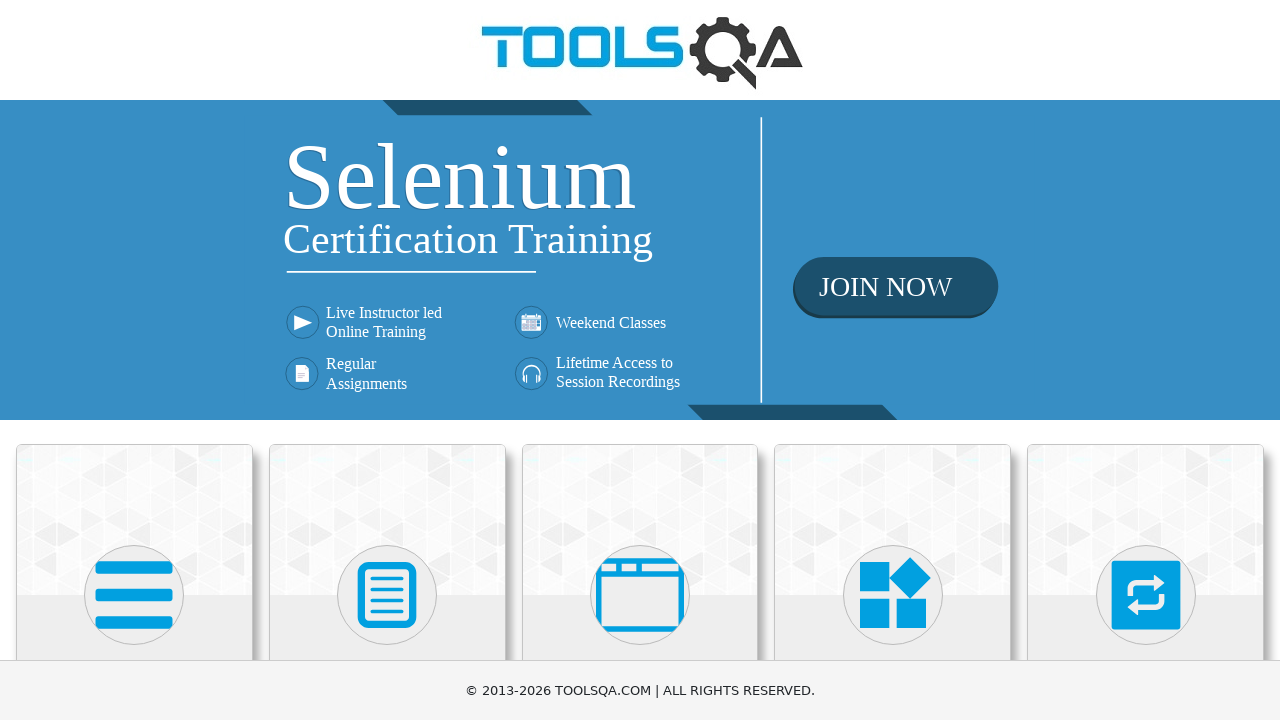

Clicked Join Now button again to trigger new window at (640, 260) on a[href='https://www.toolsqa.com/selenium-training/']
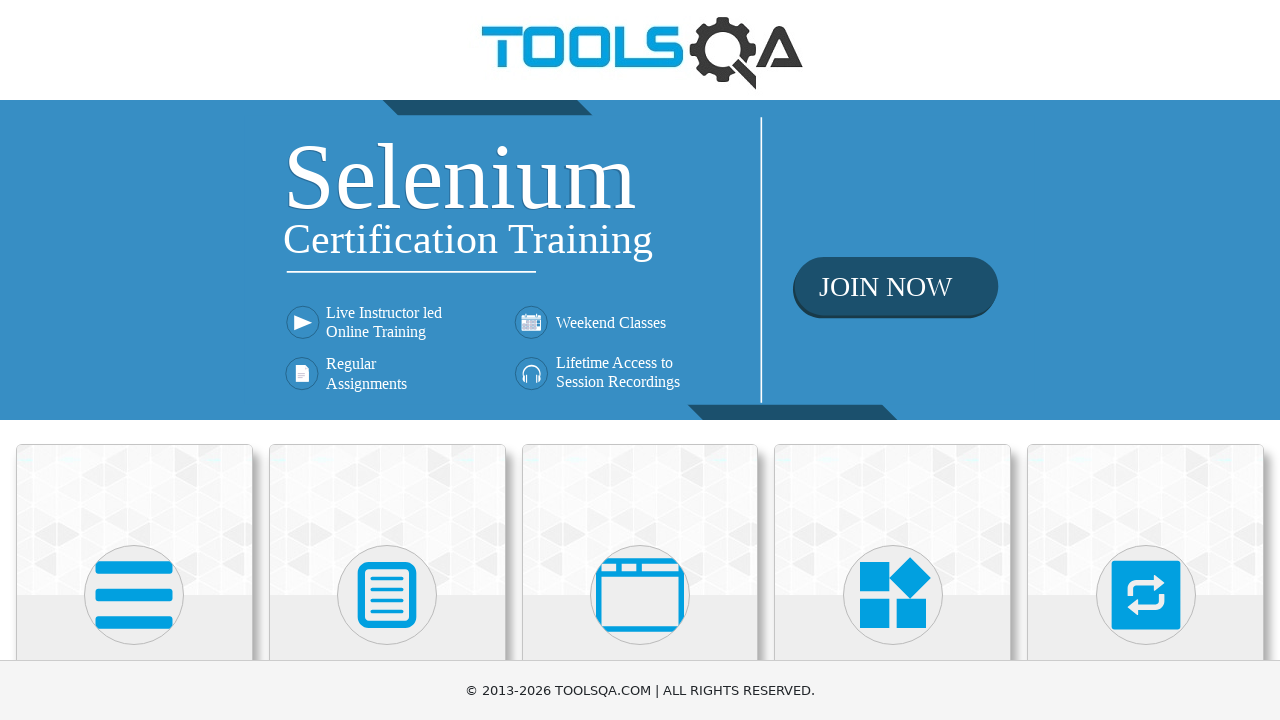

New window opened and page loaded
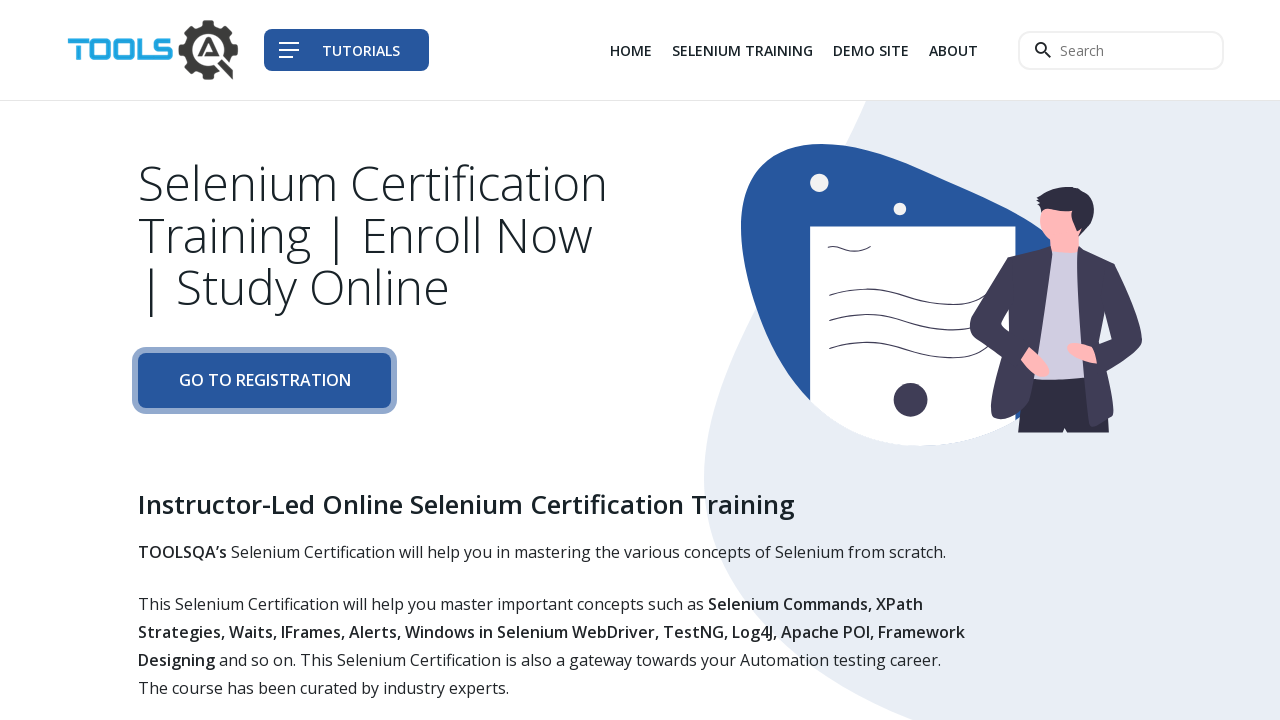

Verified new page URL is https://www.toolsqa.com/selenium-training/
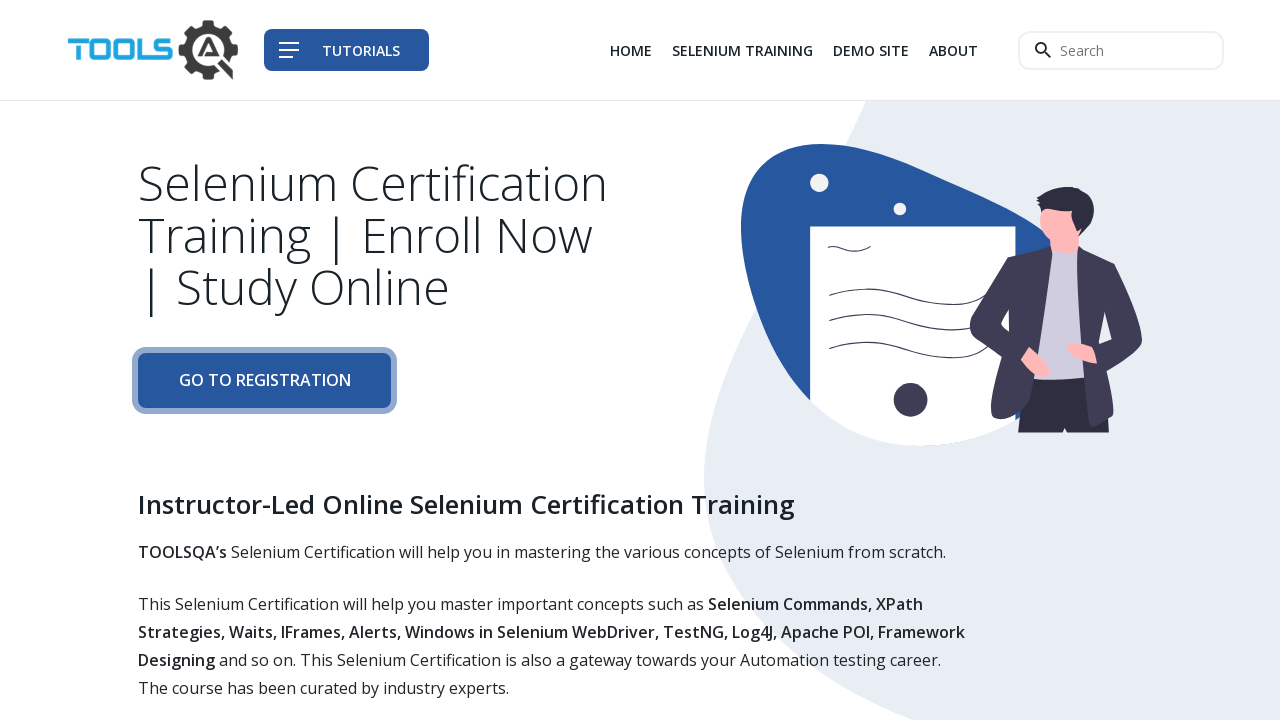

Closed the new window
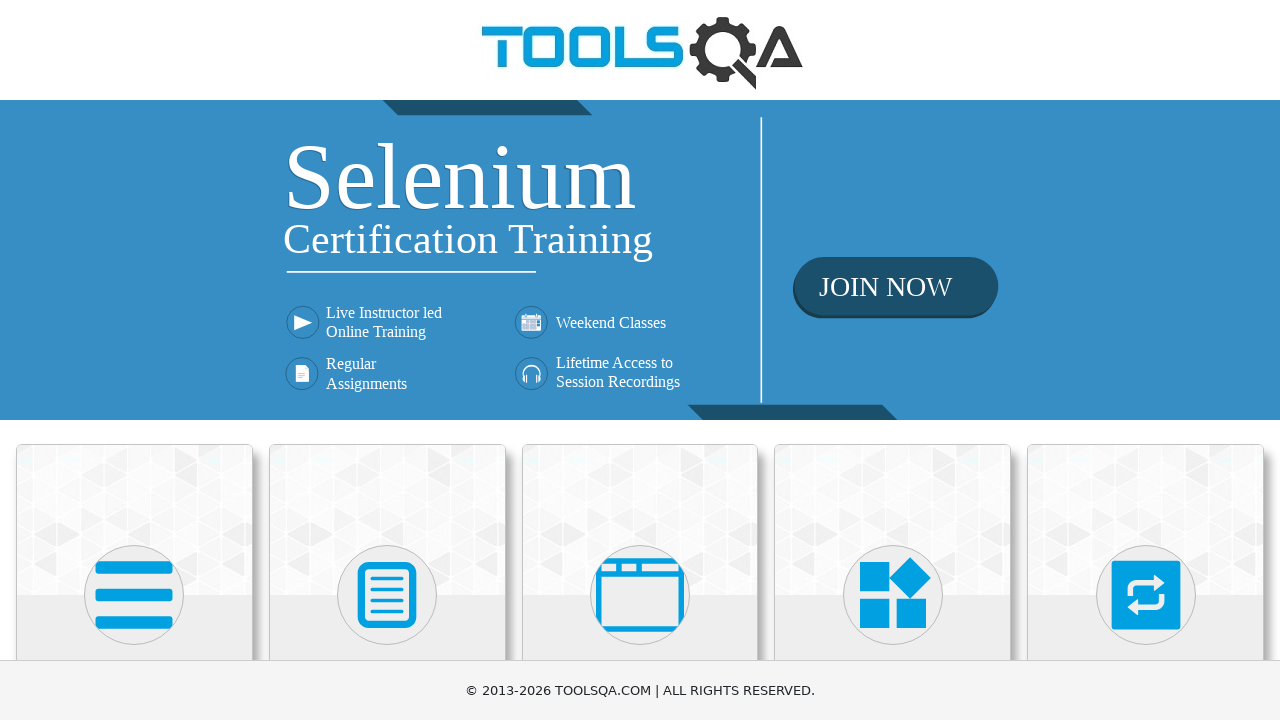

Verified navigation back to main page at https://demoqa.com/
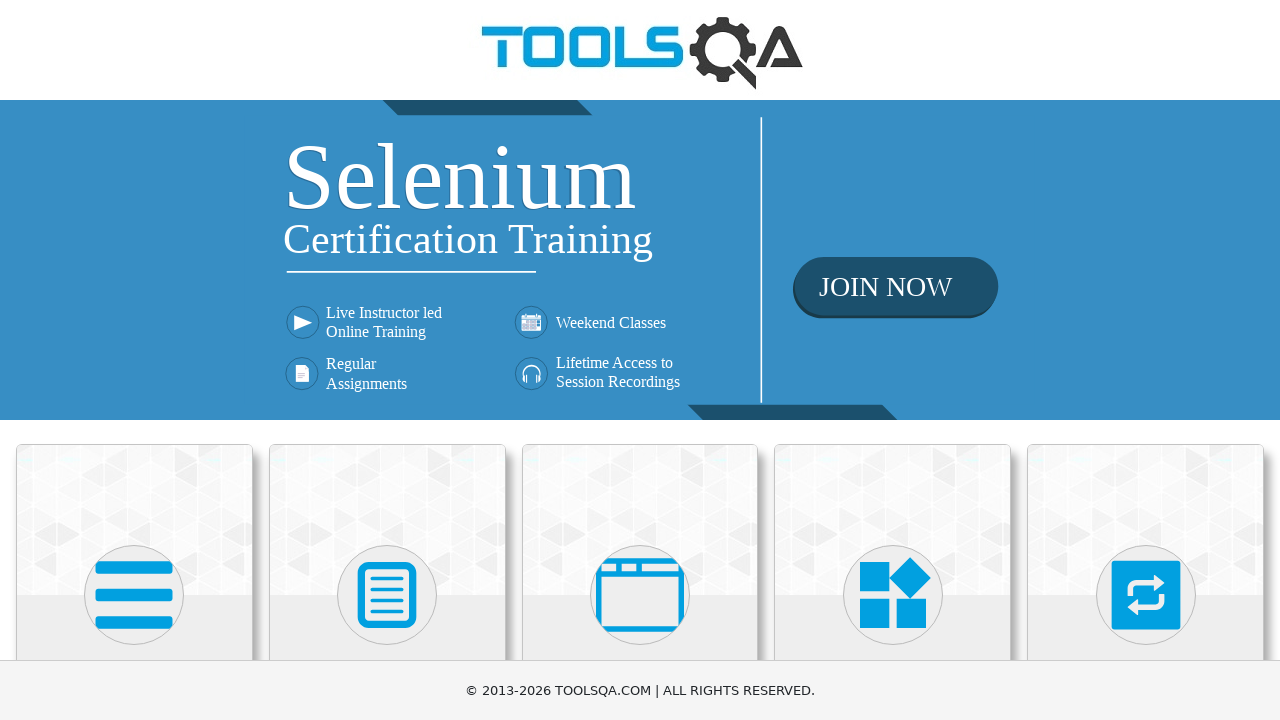

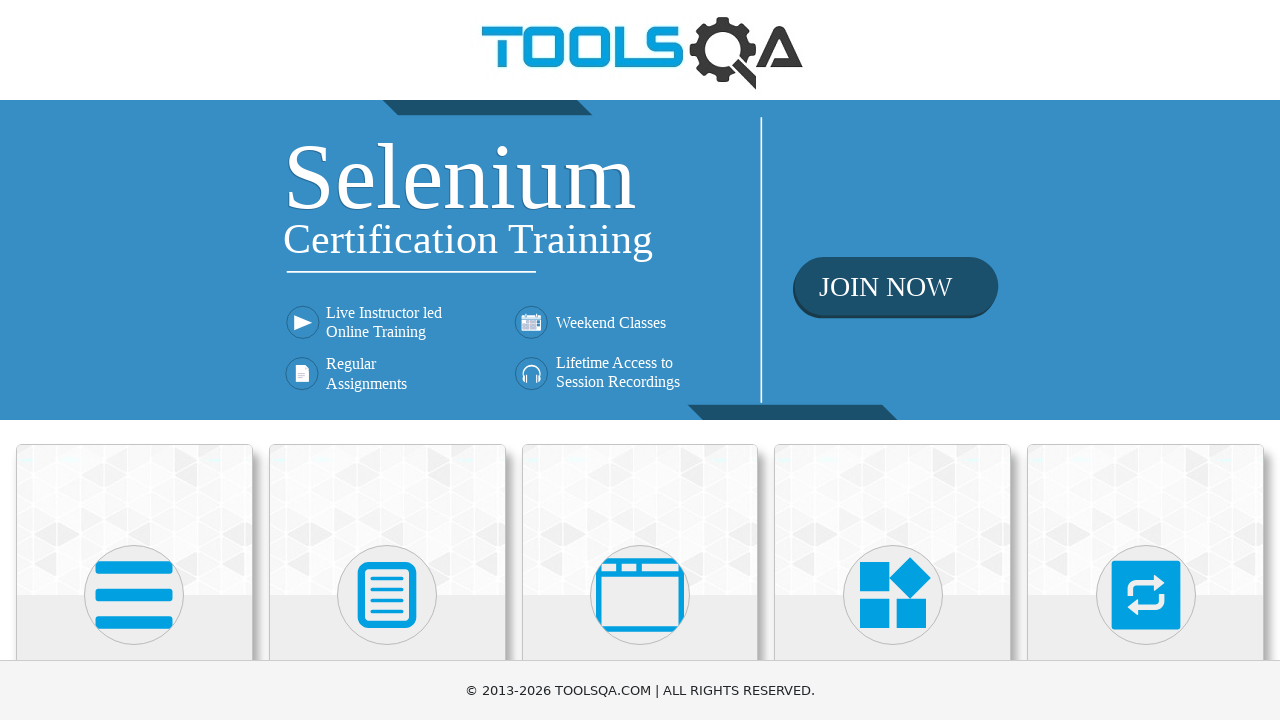